Tests Olimpica search functionality by searching for "Samsung S20" and waiting for product results to load.

Starting URL: https://www.olimpica.com/

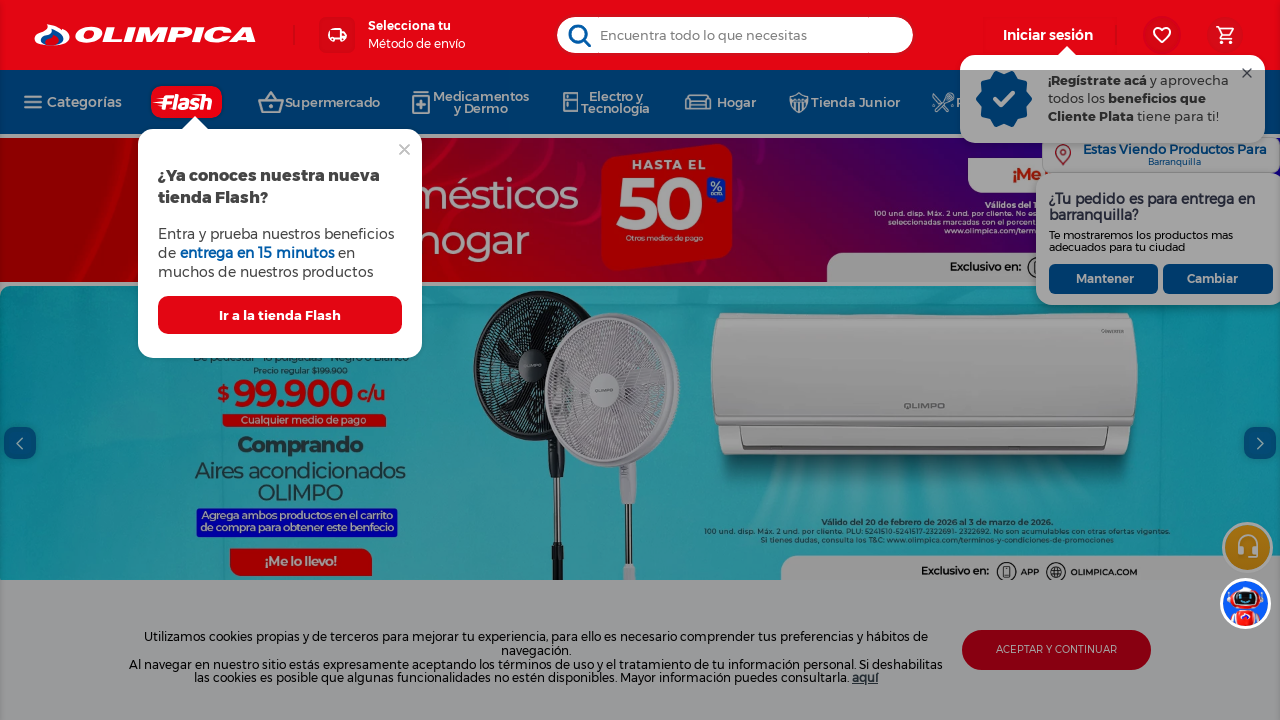

Filled search bar with 'Samsung S20' on input[id^="downshift-"][id$="-input"]
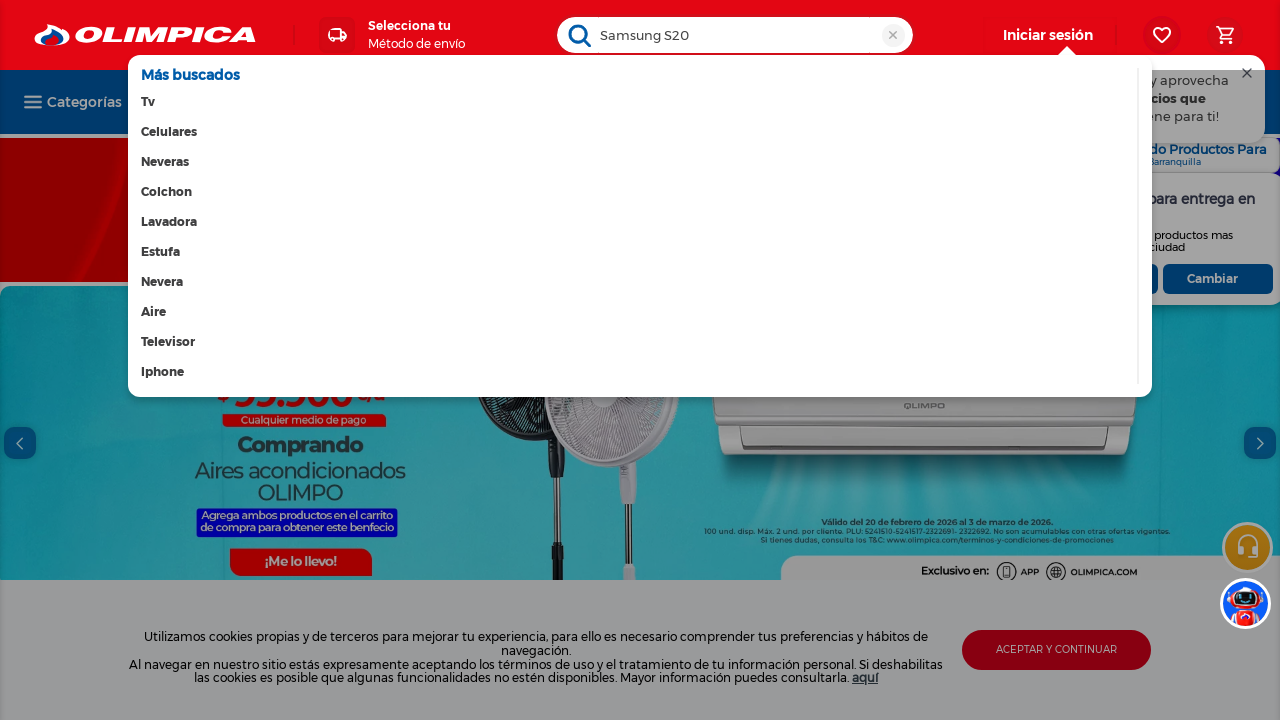

Pressed Enter to submit search query
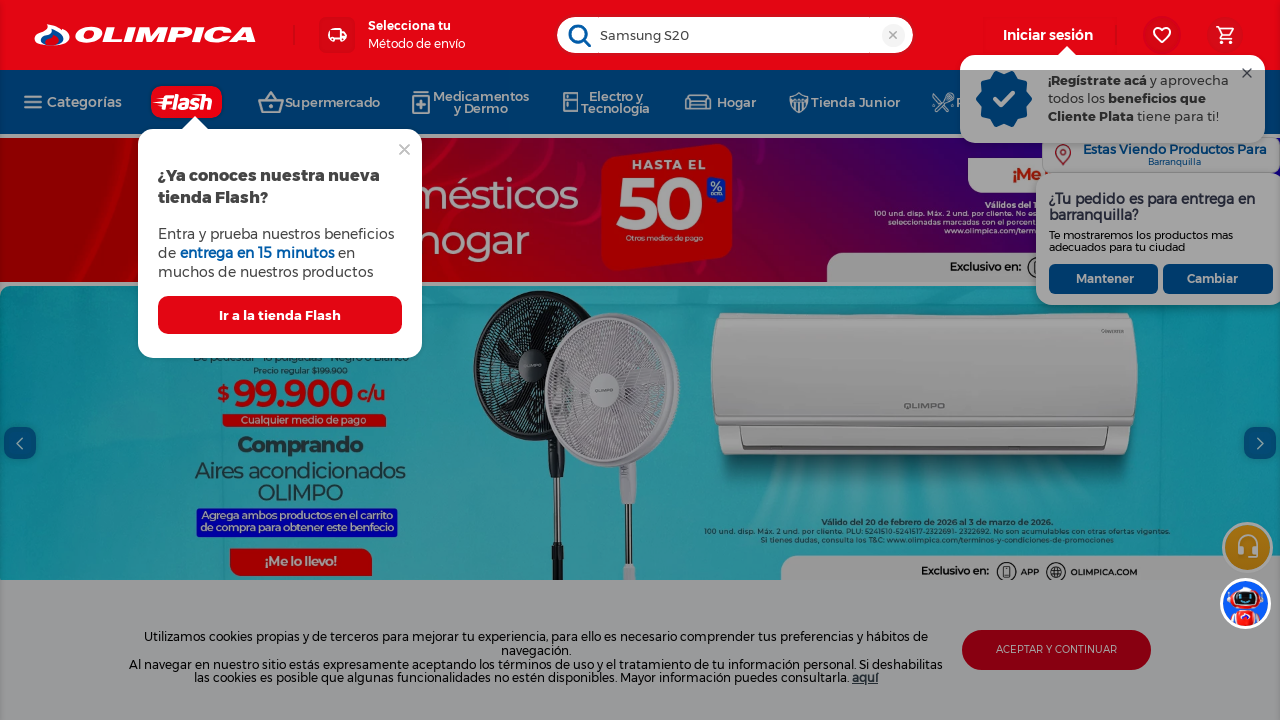

Page DOM content loaded
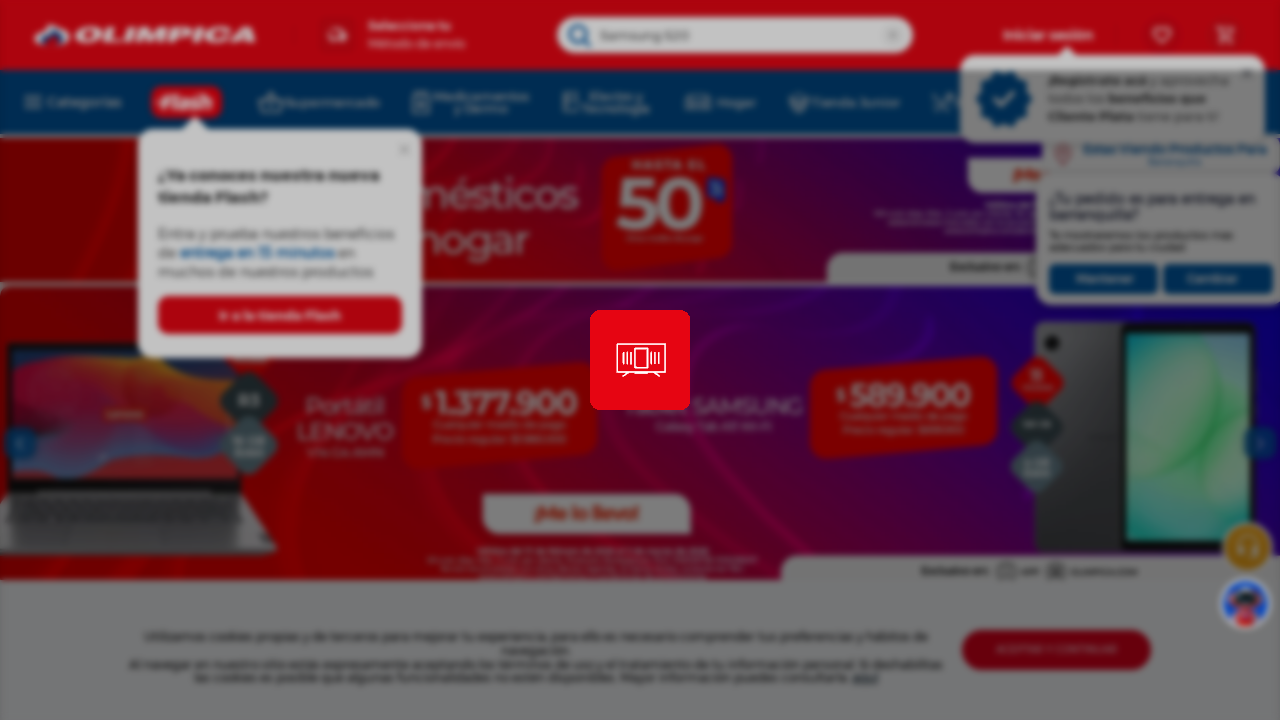

Product gallery items loaded successfully
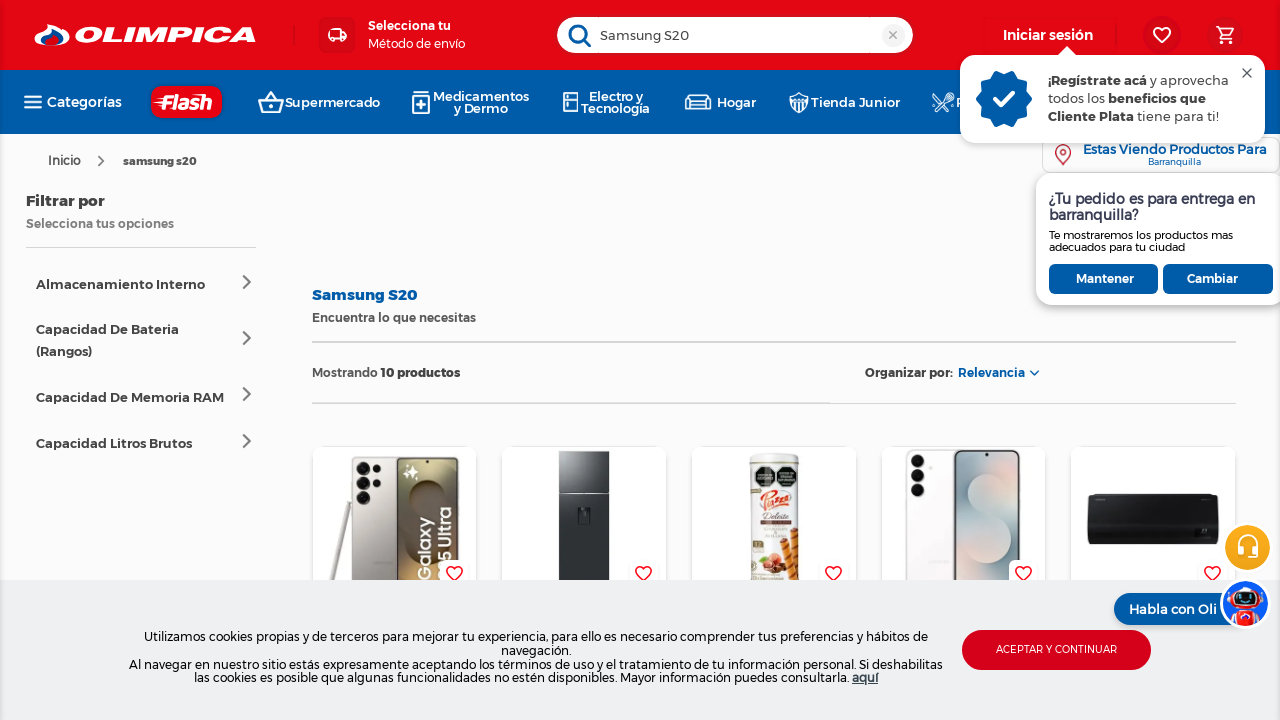

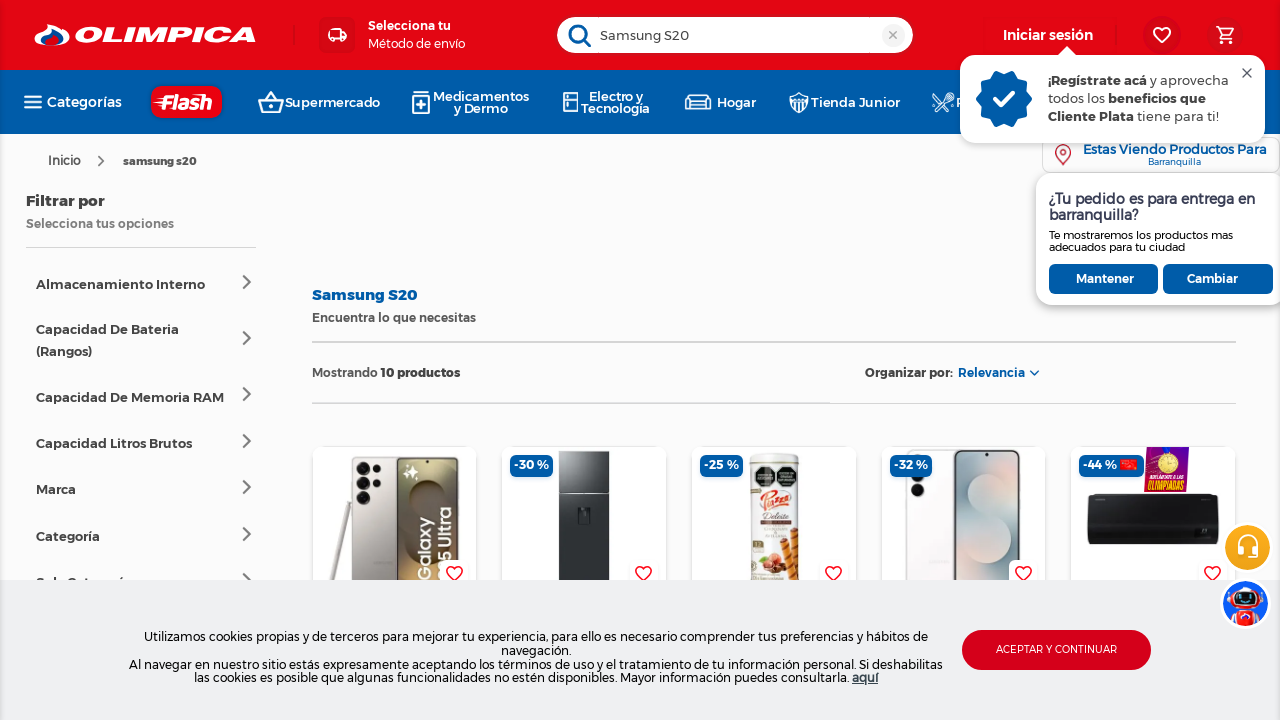